Tests login form validation when password field is empty

Starting URL: http://intershop5.skillbox.ru/my-account/

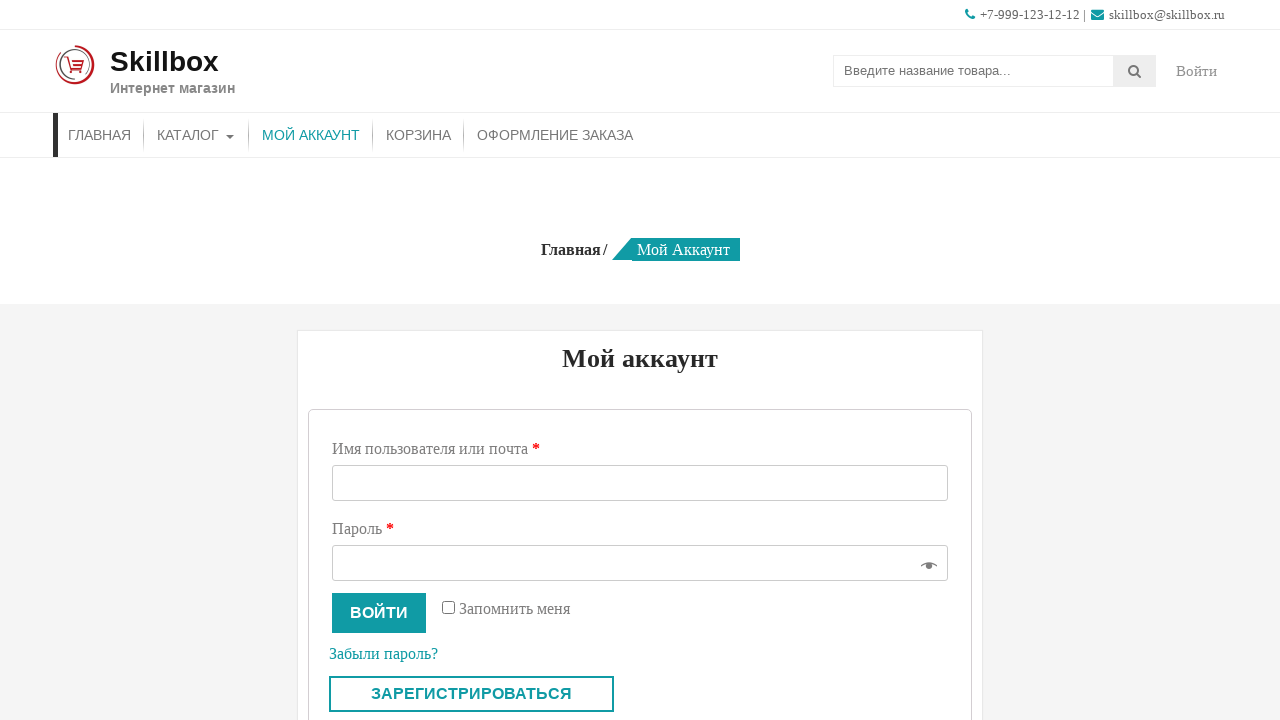

Filled username field with 'Inna' on #username
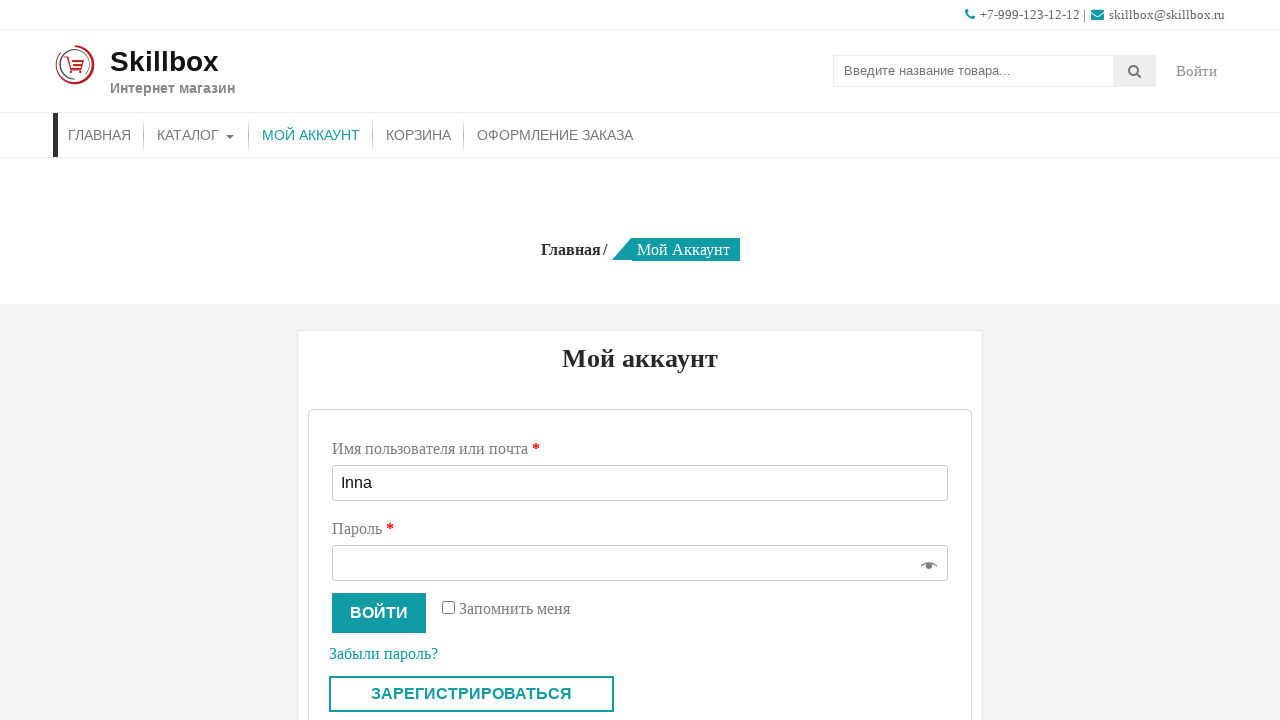

Clicked login button without entering password at (379, 613) on button[name='login']
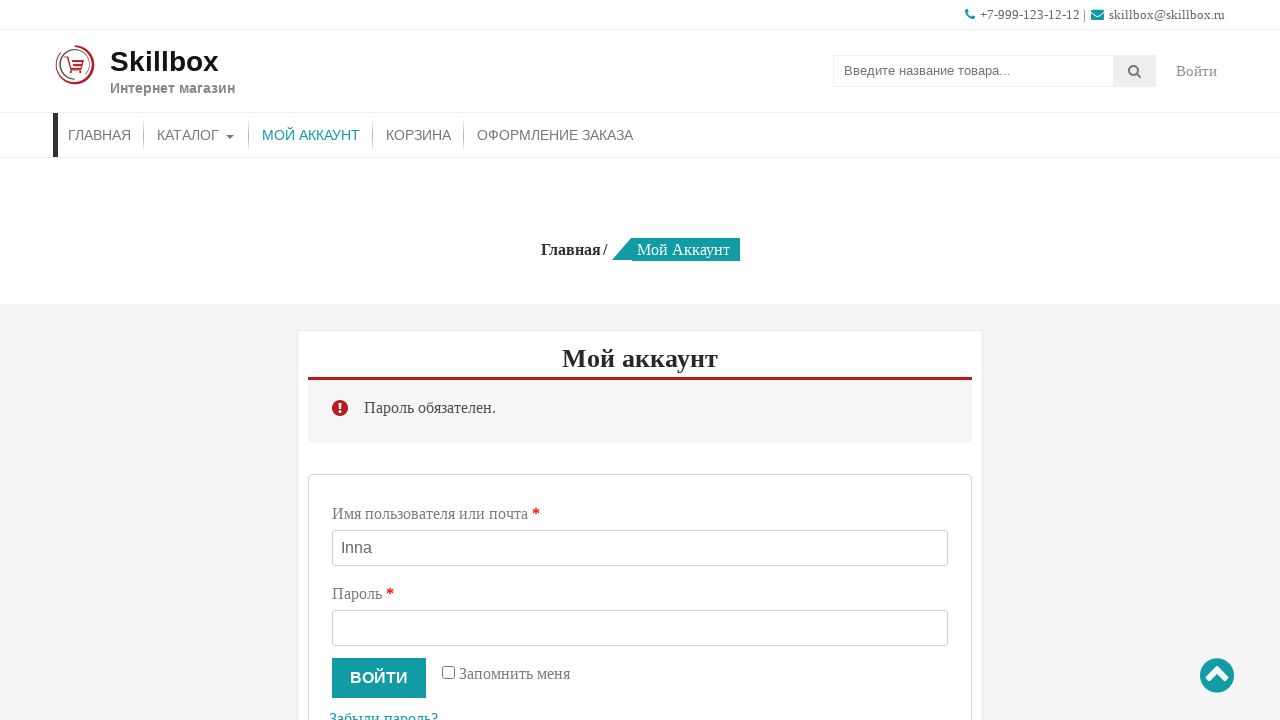

Alert appeared indicating password validation error
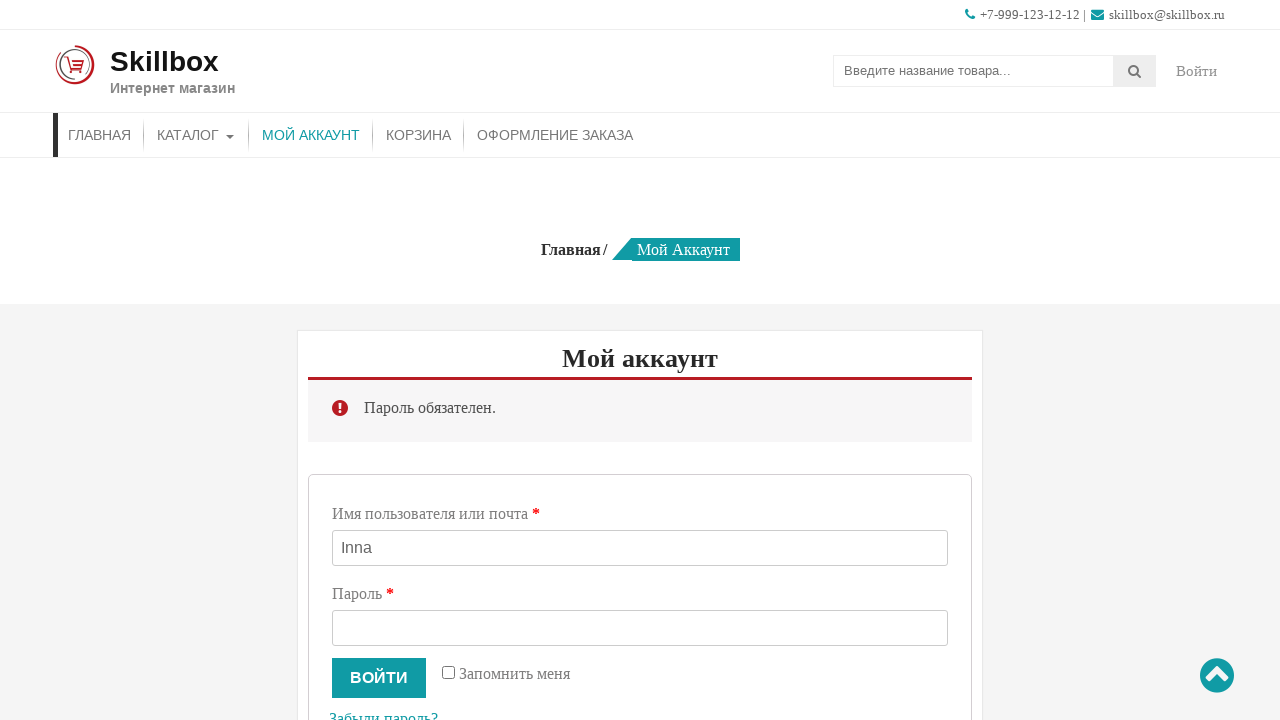

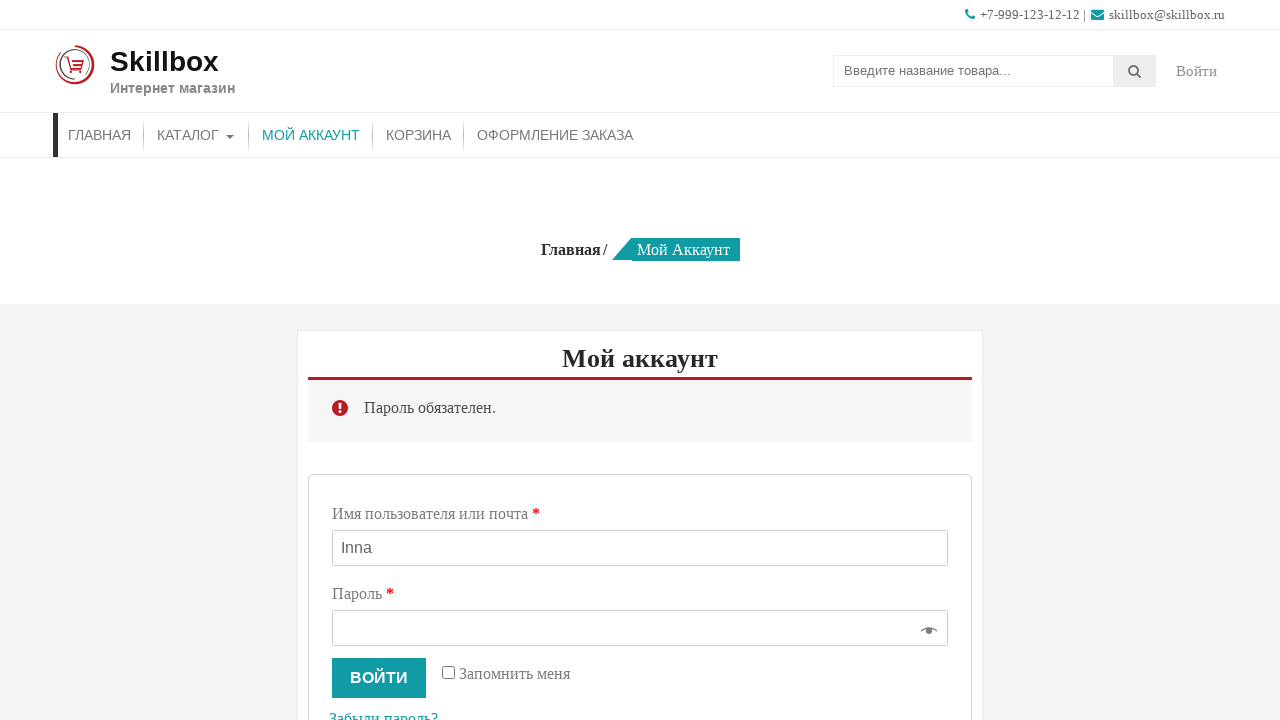